Tests navigation by hovering over and clicking the "Courses" link on the GeeksforGeeks homepage

Starting URL: https://www.geeksforgeeks.org/

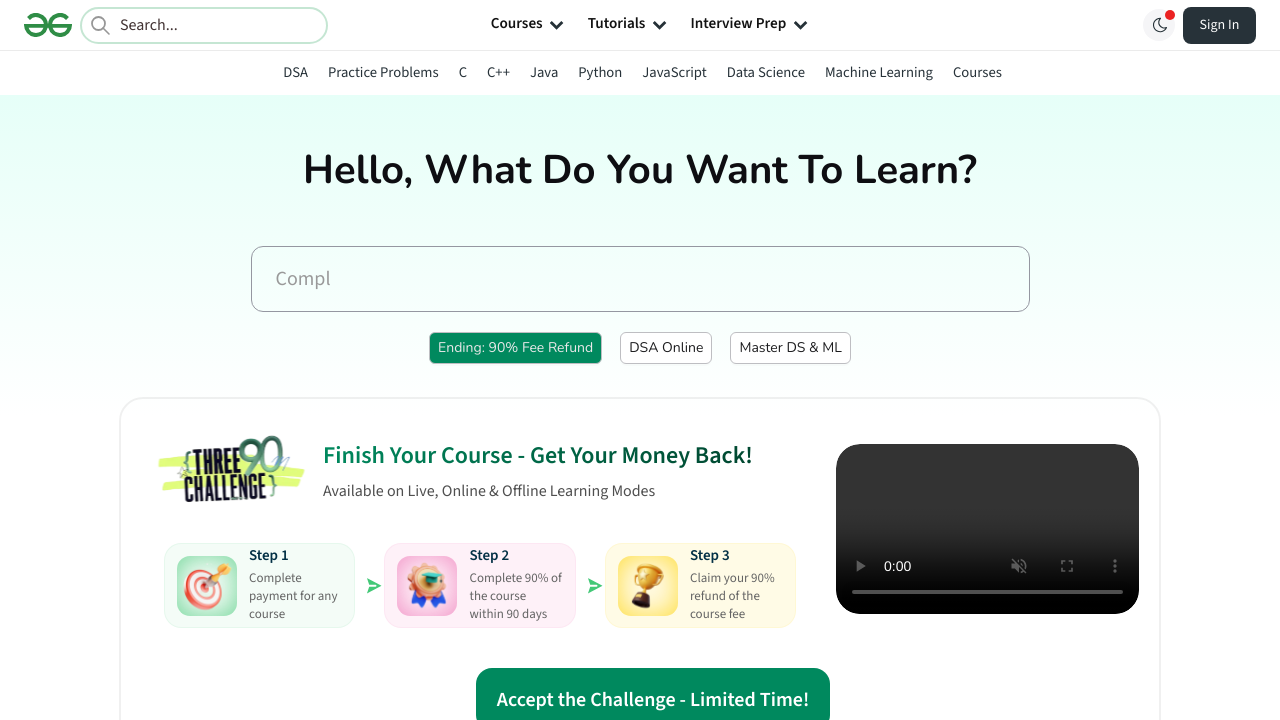

Hovered over and clicked the 'Courses' link on GeeksforGeeks homepage at (977, 72) on a:has-text('Courses')
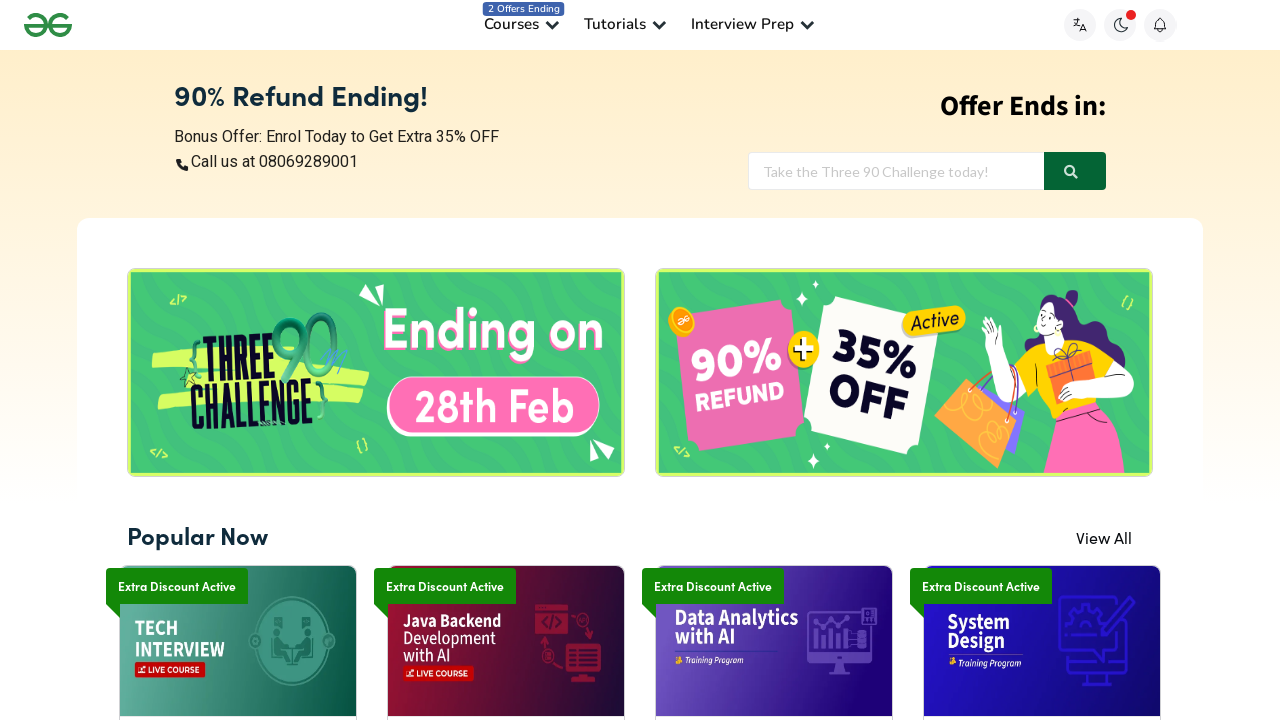

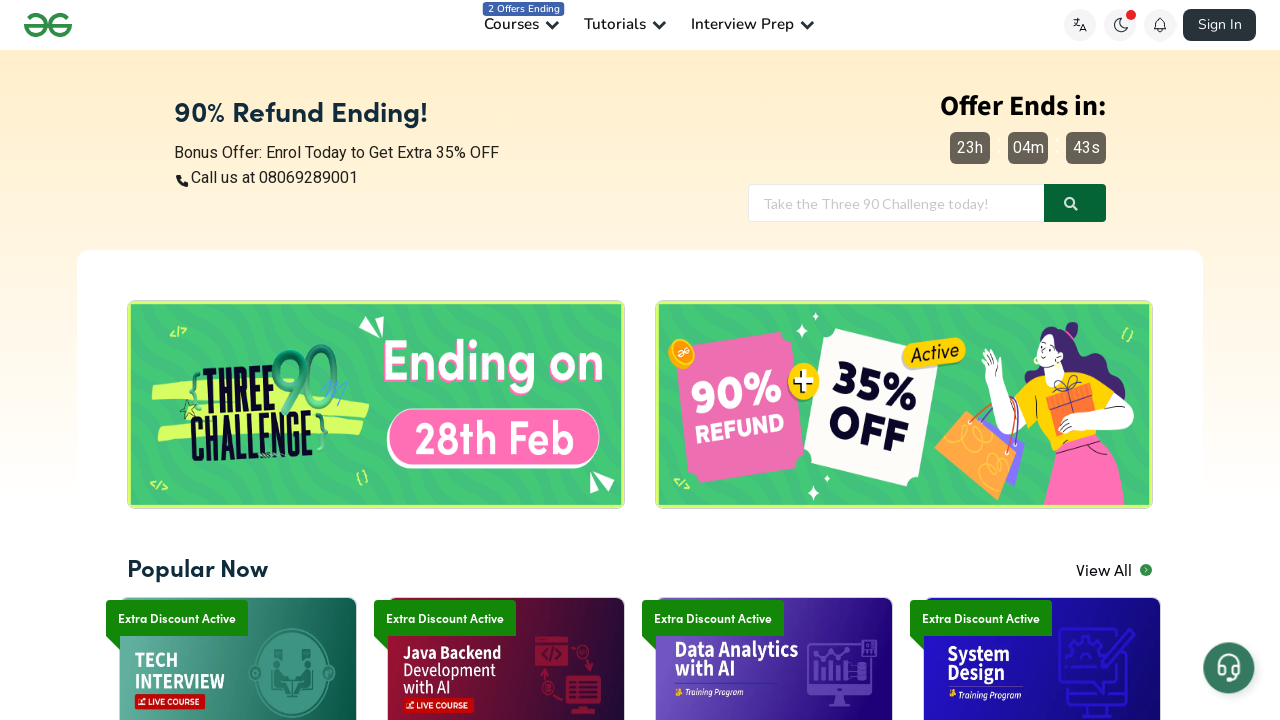